Tests that the instructions section toggles visibility when clicking the toggle button

Starting URL: https://asifarefinbonny.github.io/QuickDial/

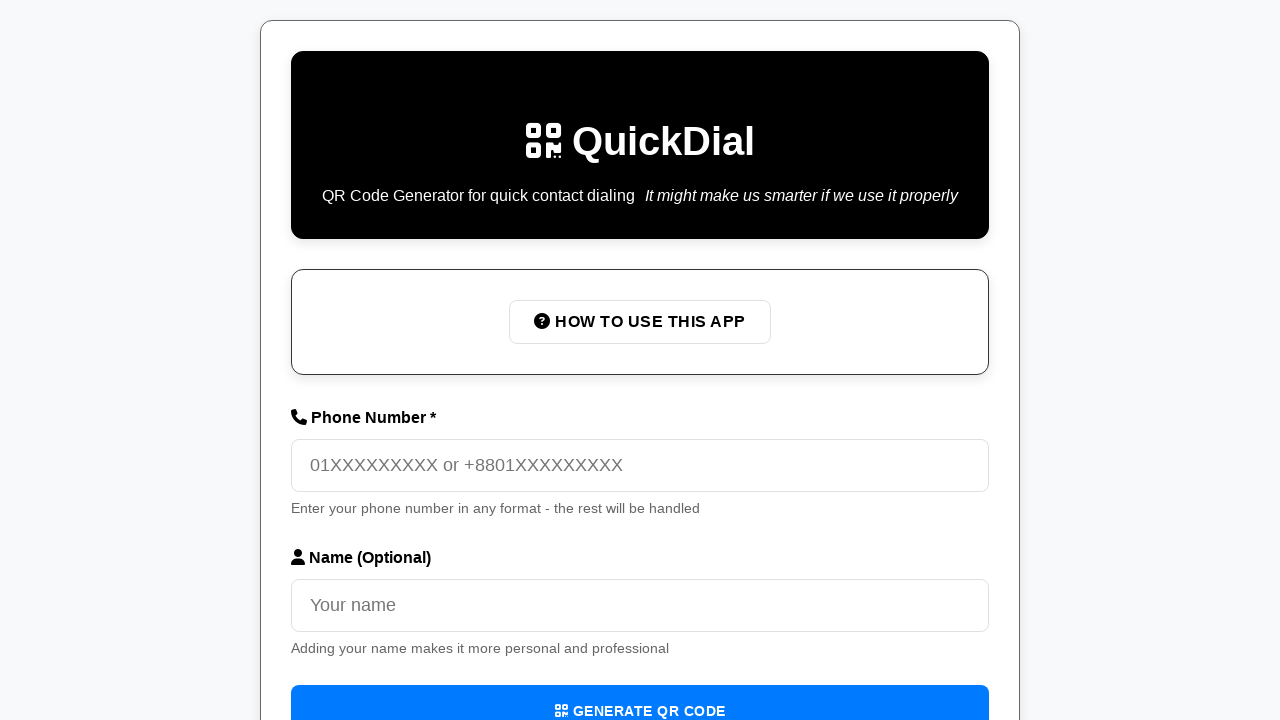

Located instructions toggle button
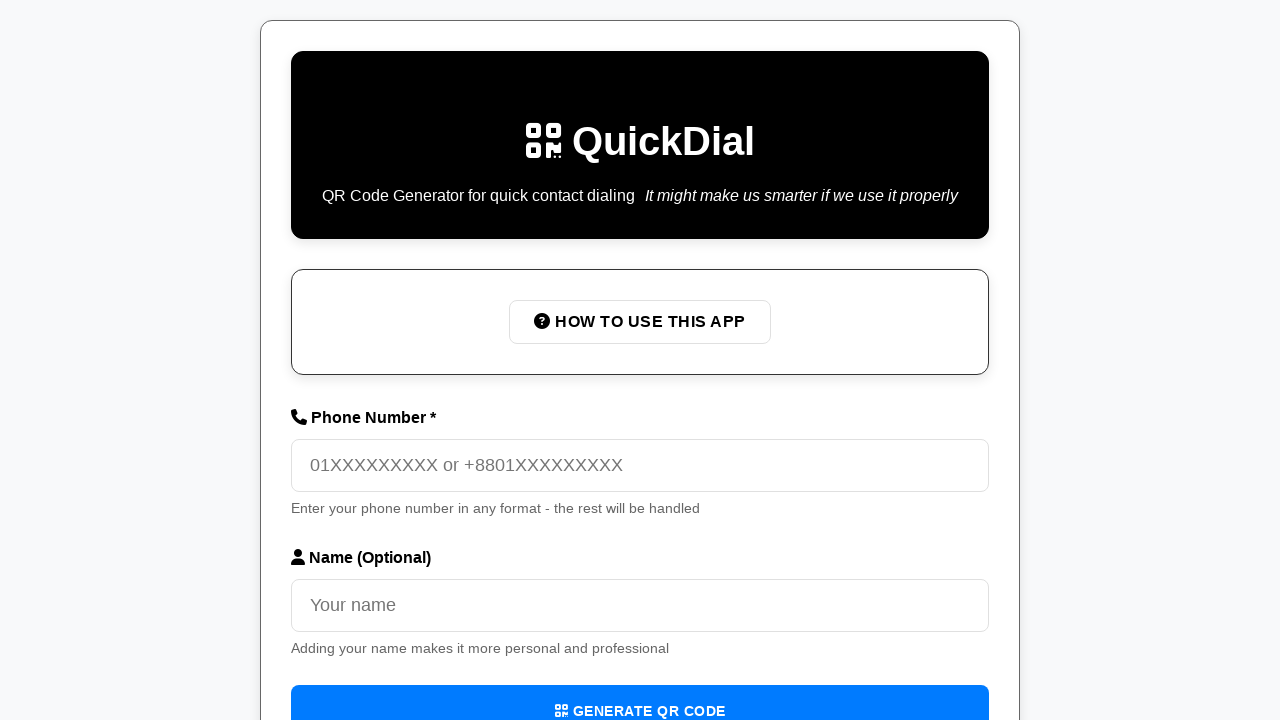

Verified instructions section is initially hidden
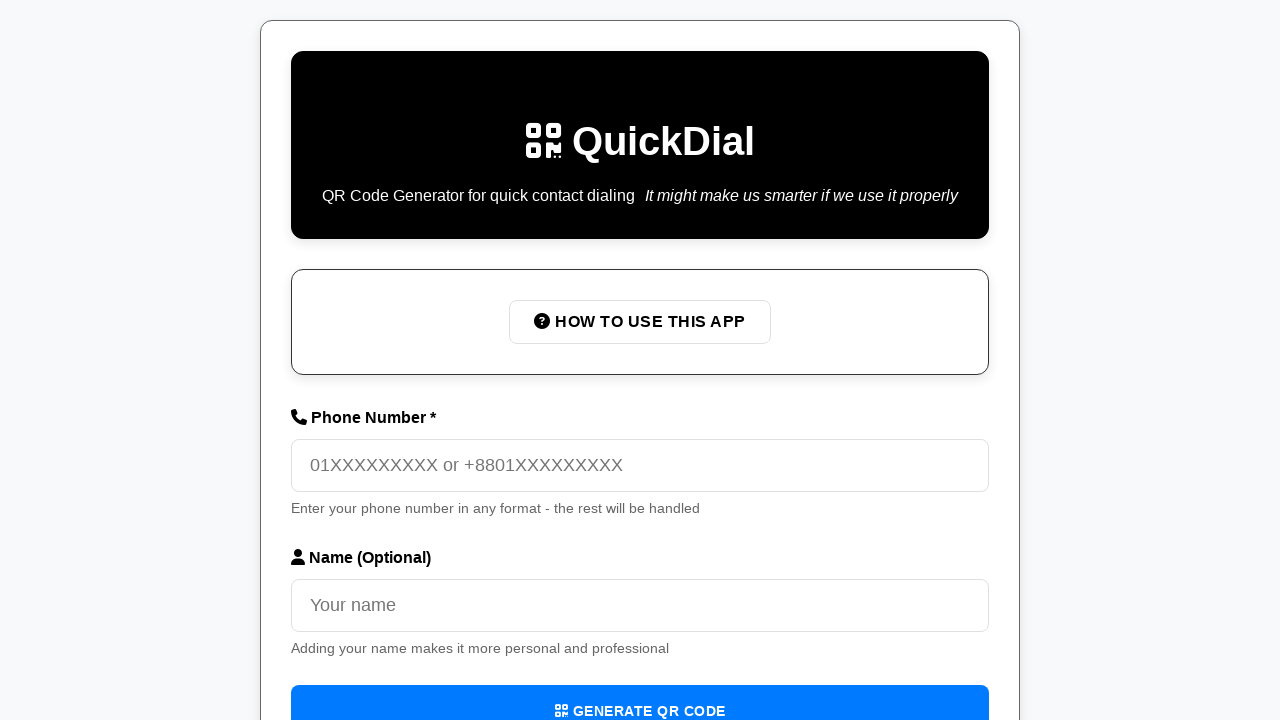

Clicked instructions toggle button to show instructions at (640, 322) on internal:role=button[name=/How to Use This App/i]
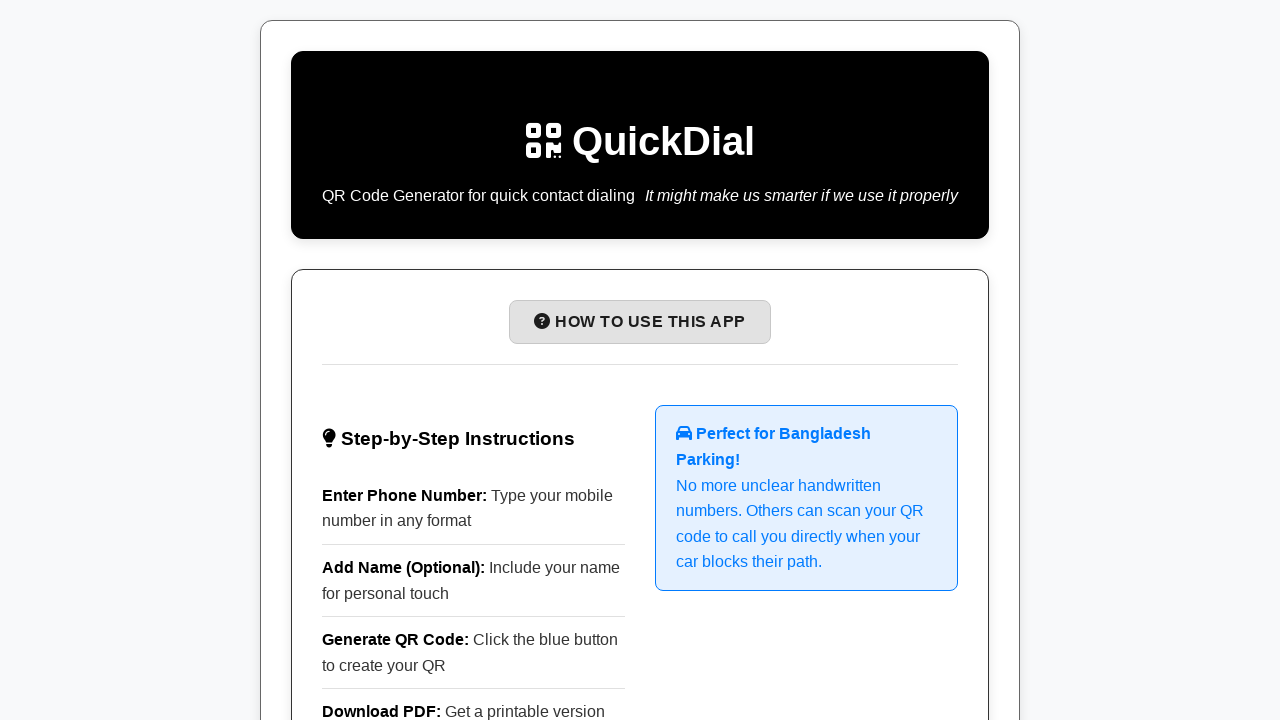

Verified instructions section is now visible
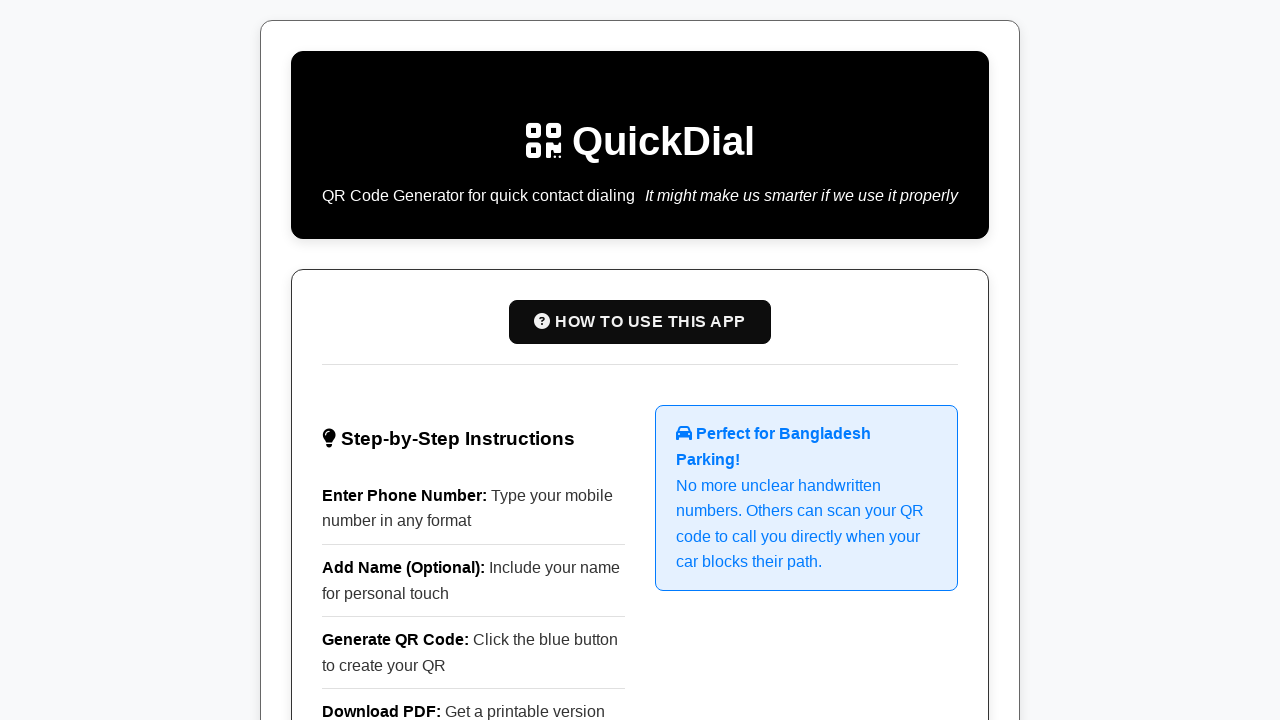

Clicked instructions toggle button to hide instructions at (640, 322) on internal:role=button[name=/How to Use This App/i]
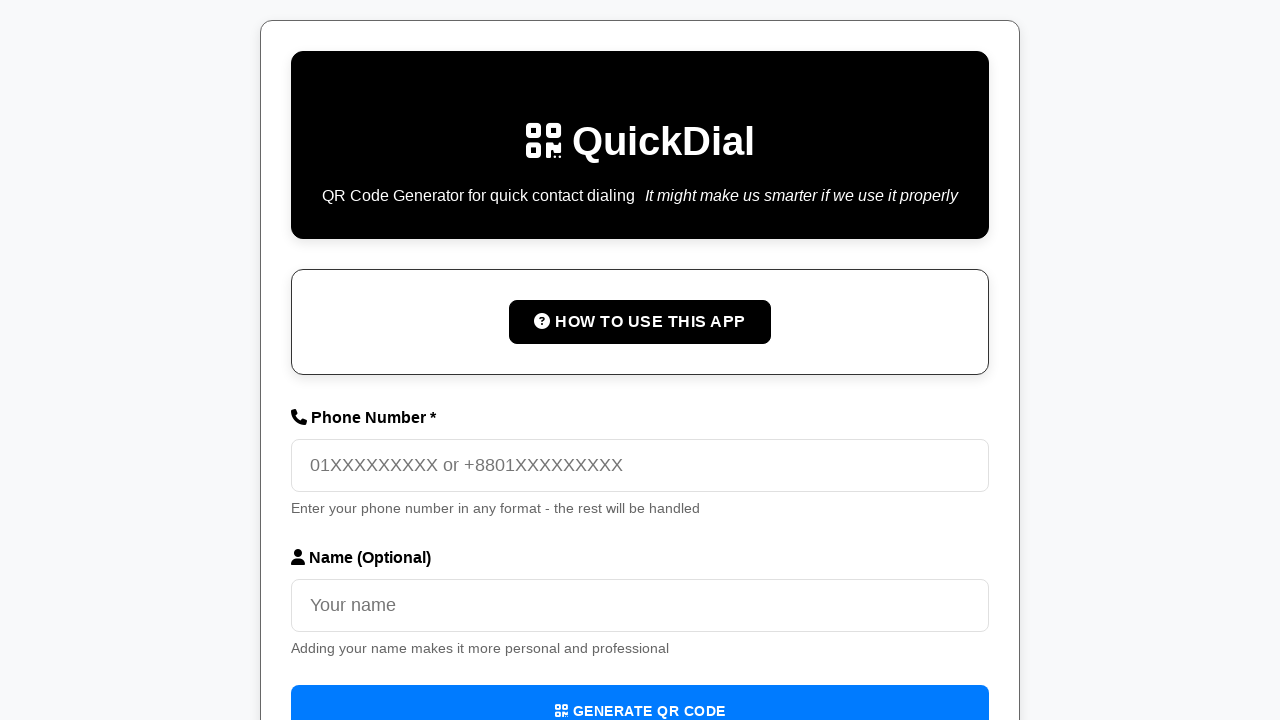

Verified instructions section is now hidden
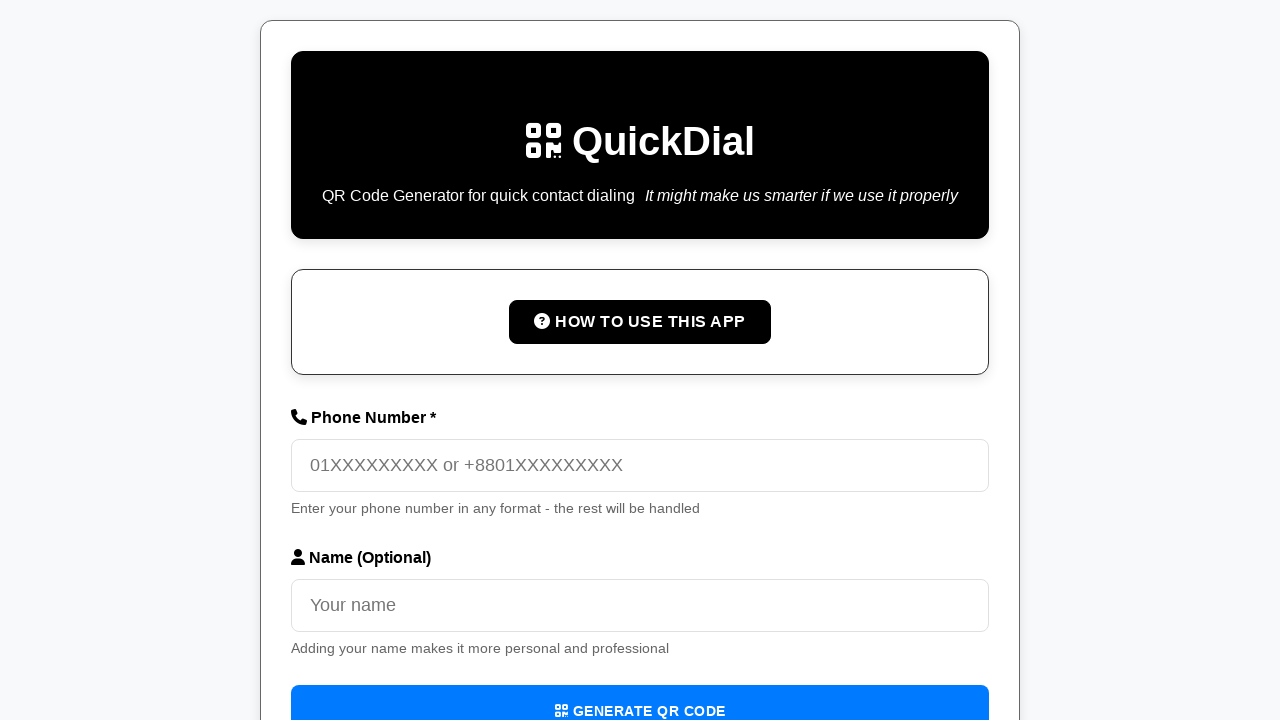

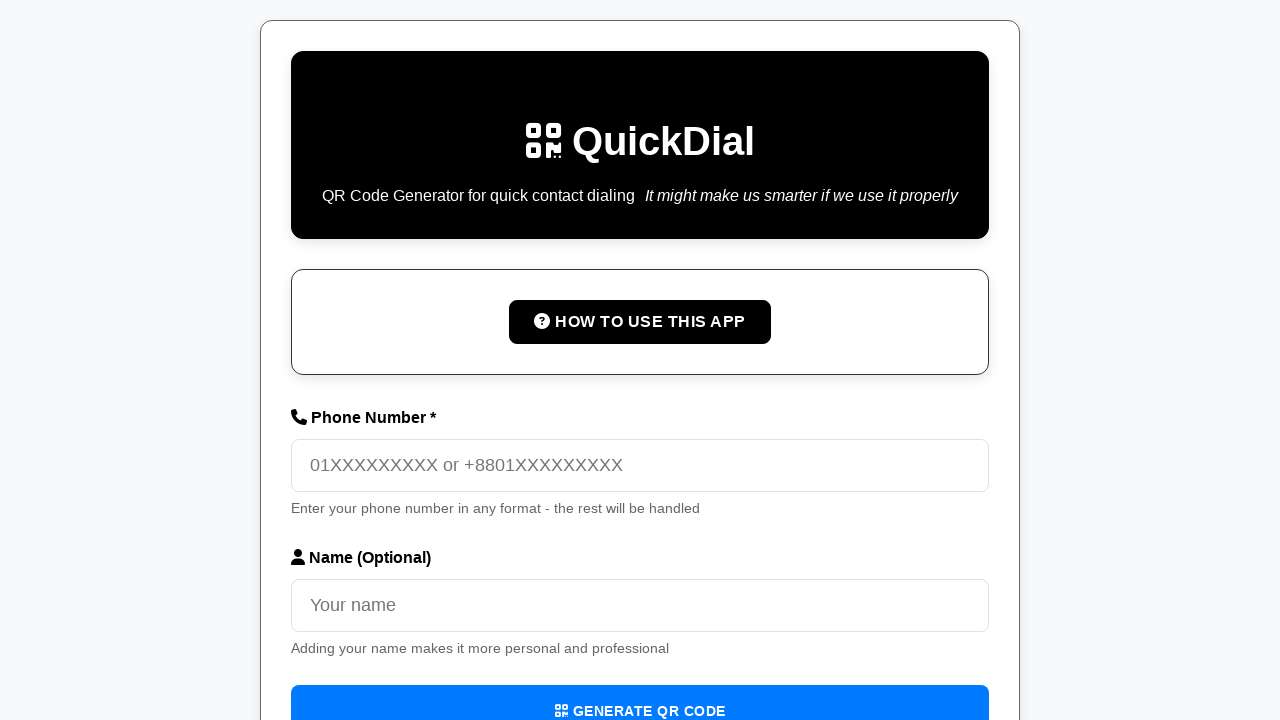